Tests Dynamic Content page by clicking 'click here' link to load dynamic content

Starting URL: http://the-internet.herokuapp.com/

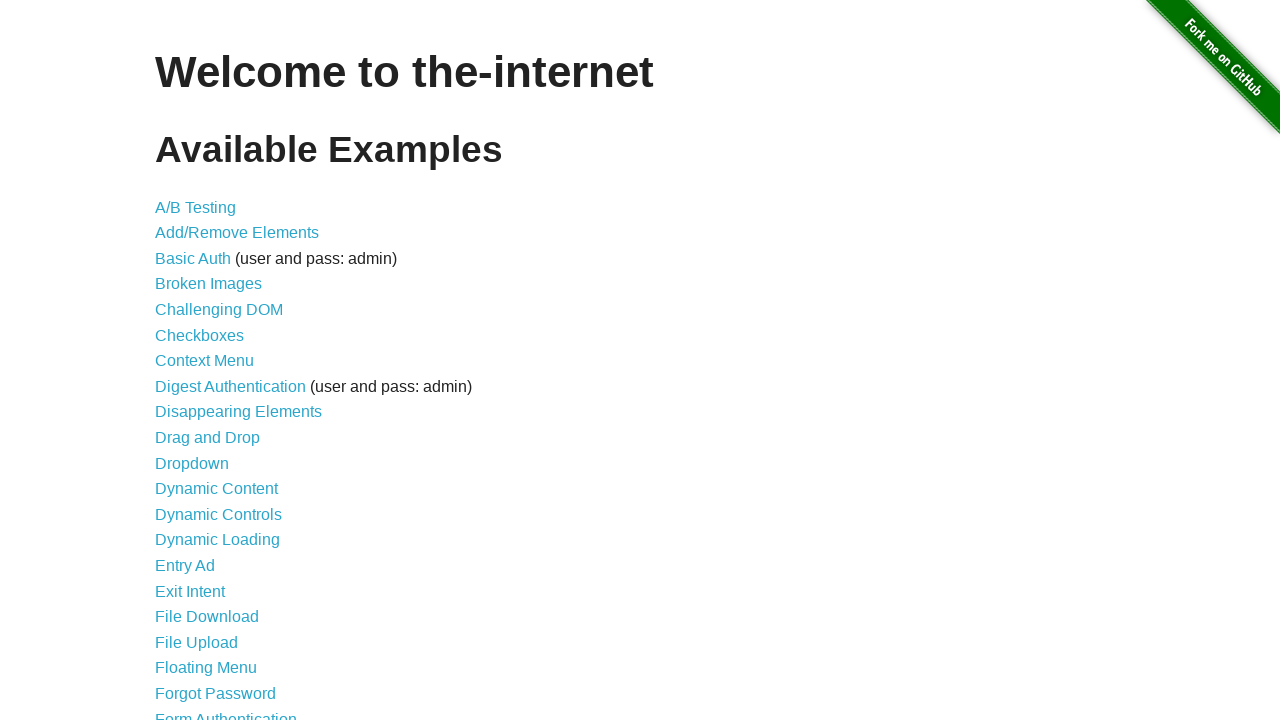

Clicked on Dynamic Content link at (216, 489) on text=Dynamic Content
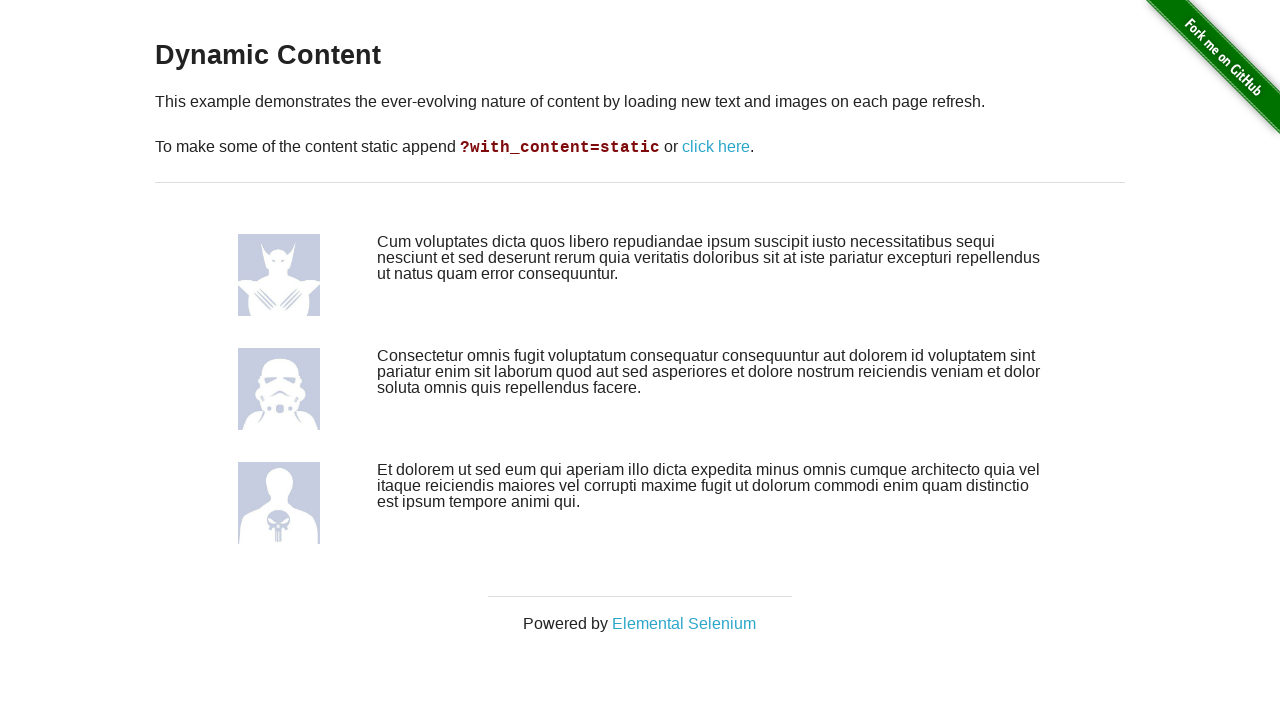

Waited for URL to contain 'dynamic_content'
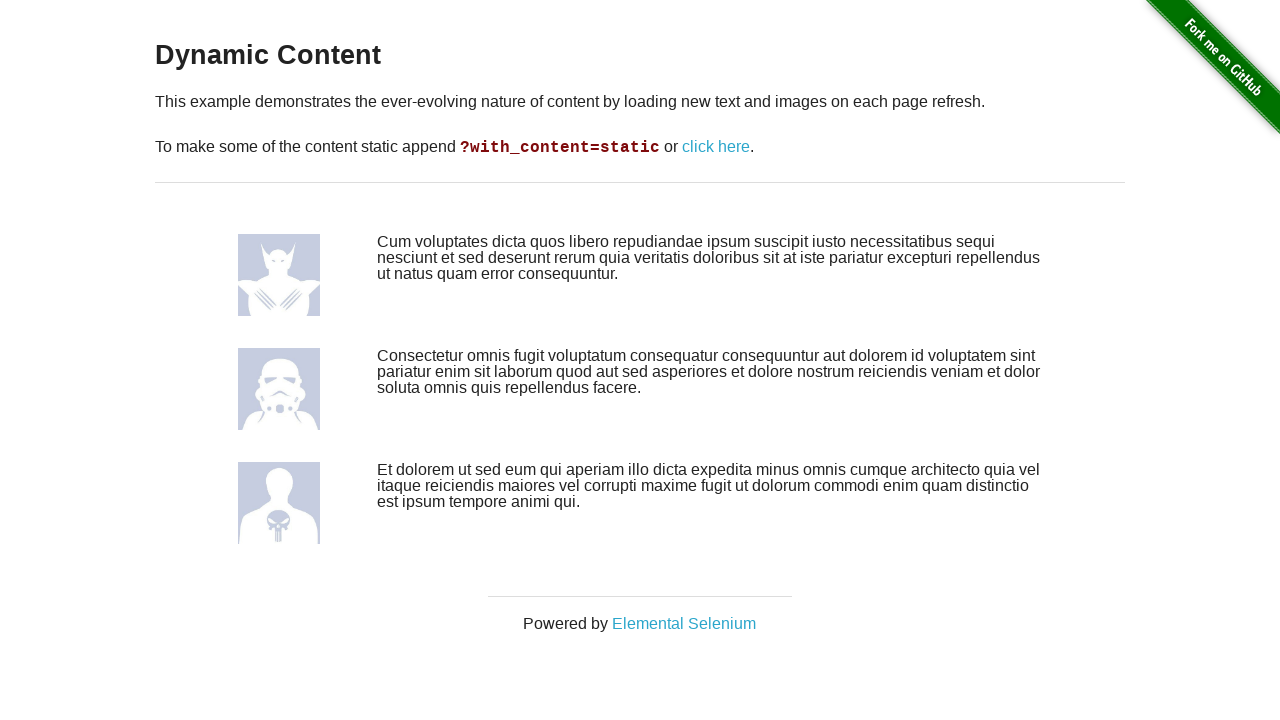

Waited for 'click here' link to appear
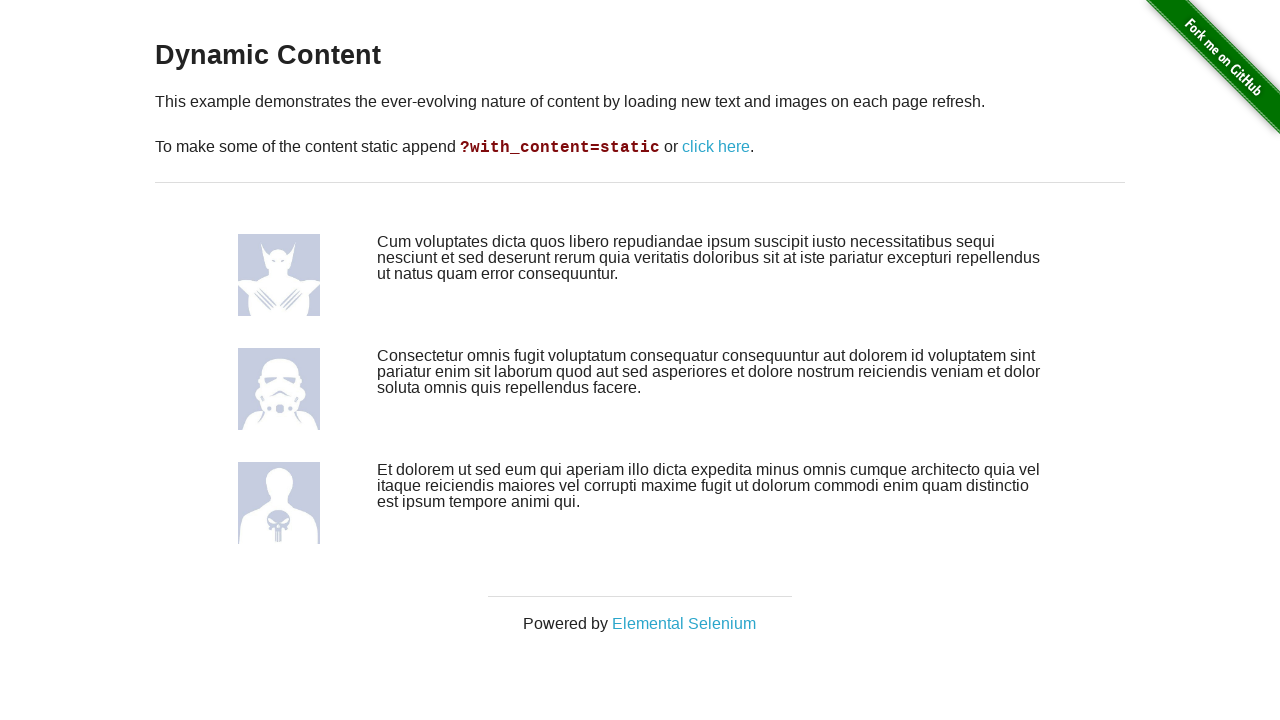

Clicked 'click here' link to load dynamic content at (716, 147) on text=click here
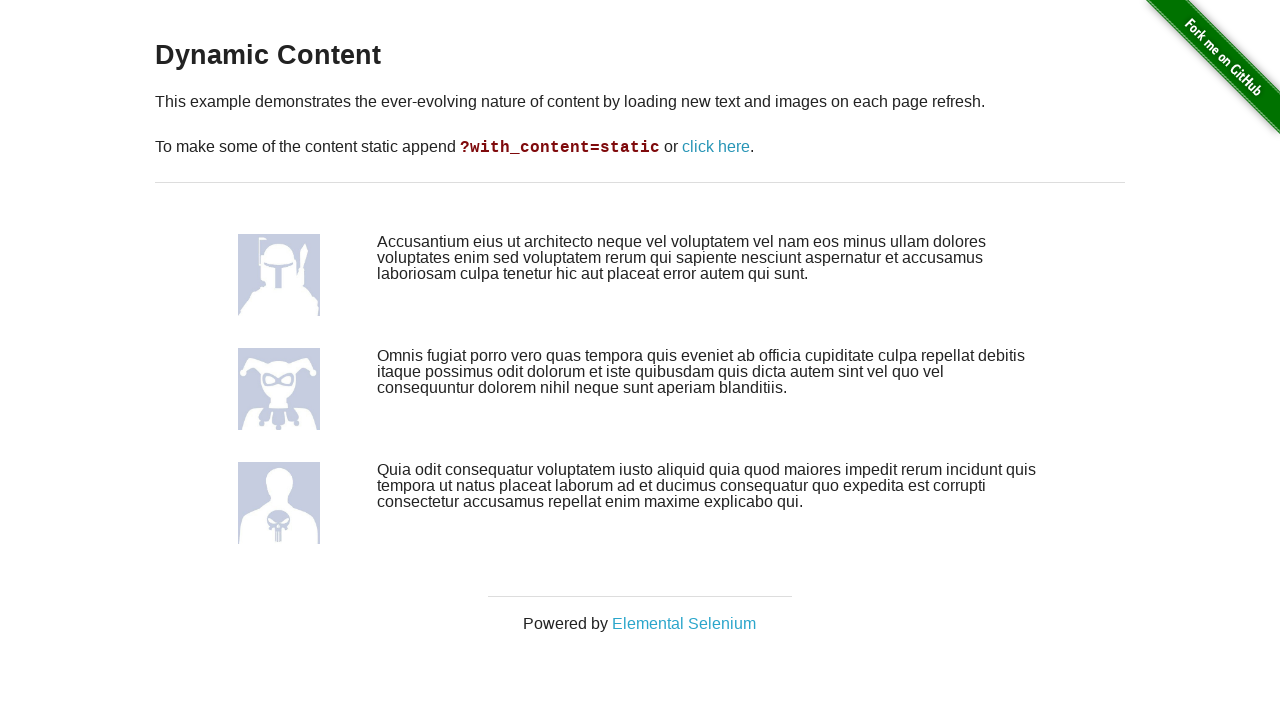

Dynamic content loaded successfully
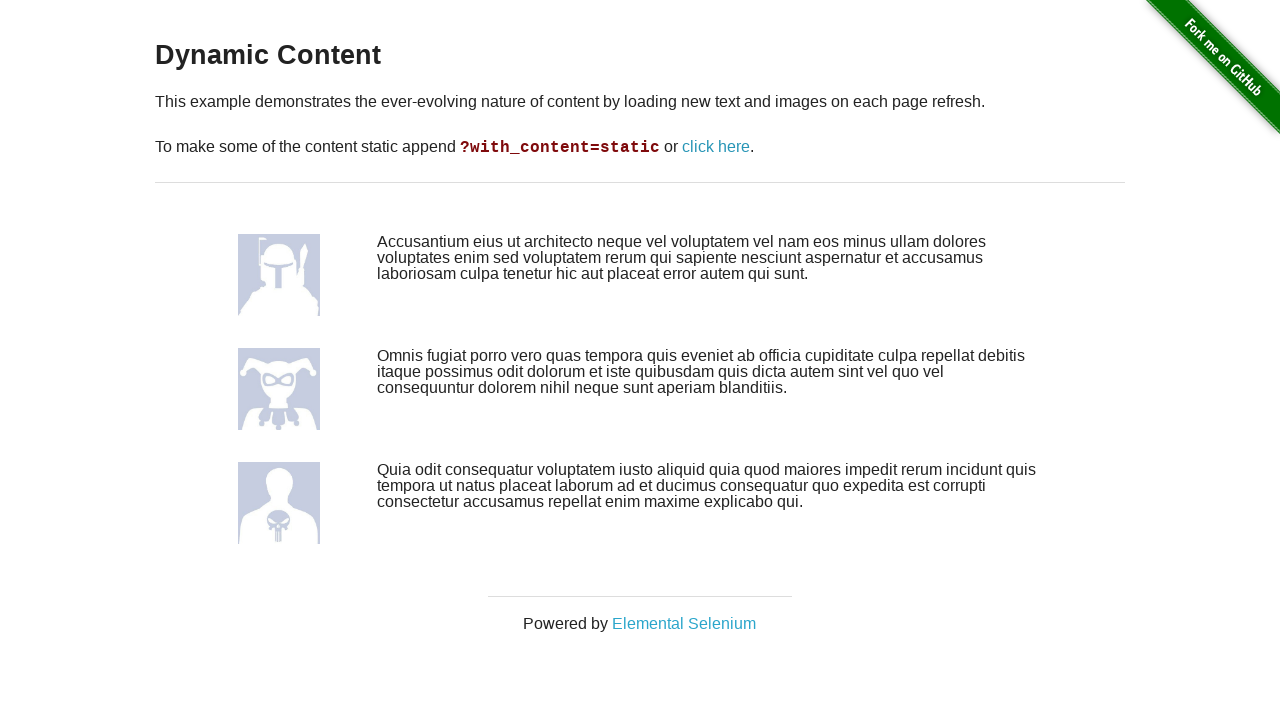

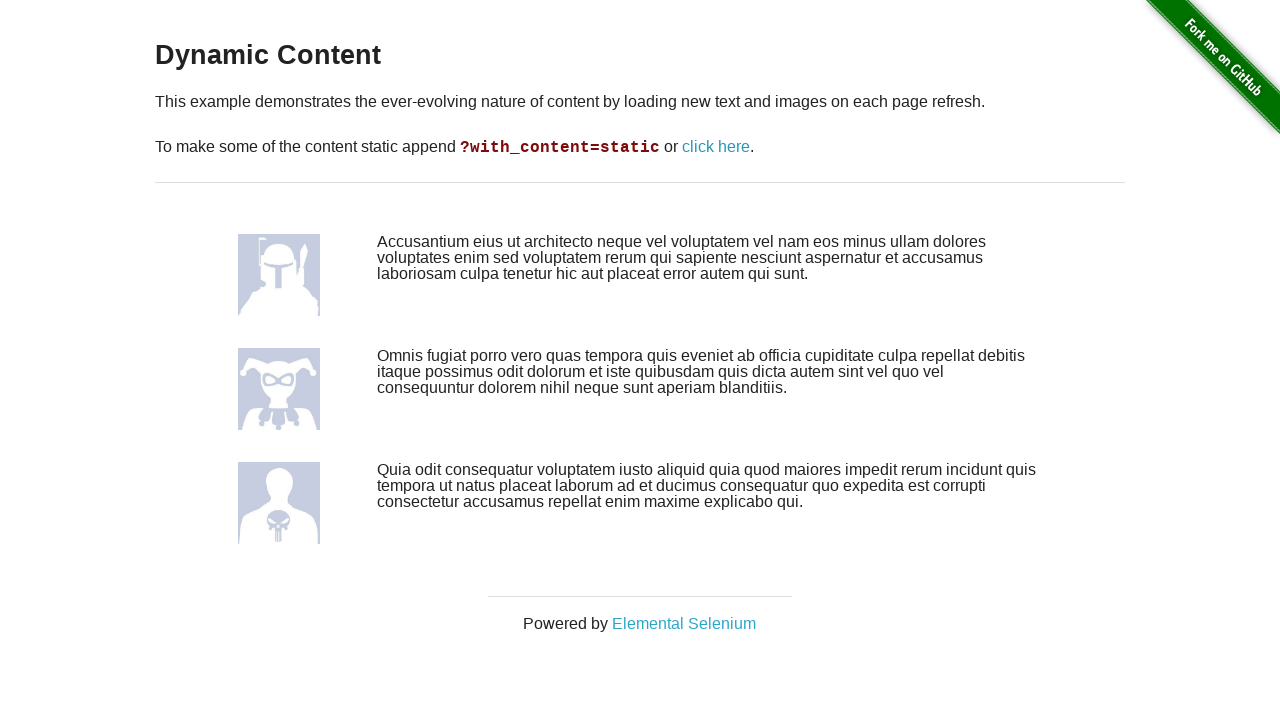